Tests page scrolling functionality by scrolling down the Selenium website by 500 pixels twice, then scrolling back up by 200 pixels using JavaScript execution.

Starting URL: https://www.selenium.dev/

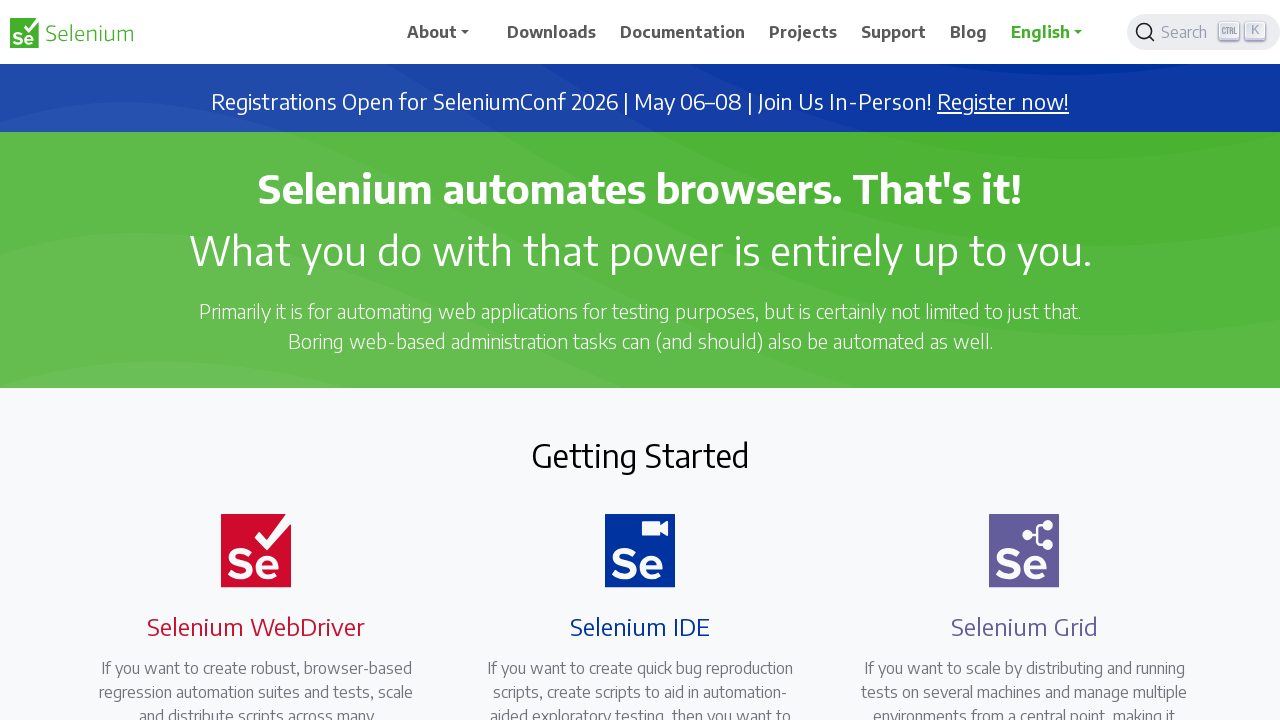

Navigated to Selenium website
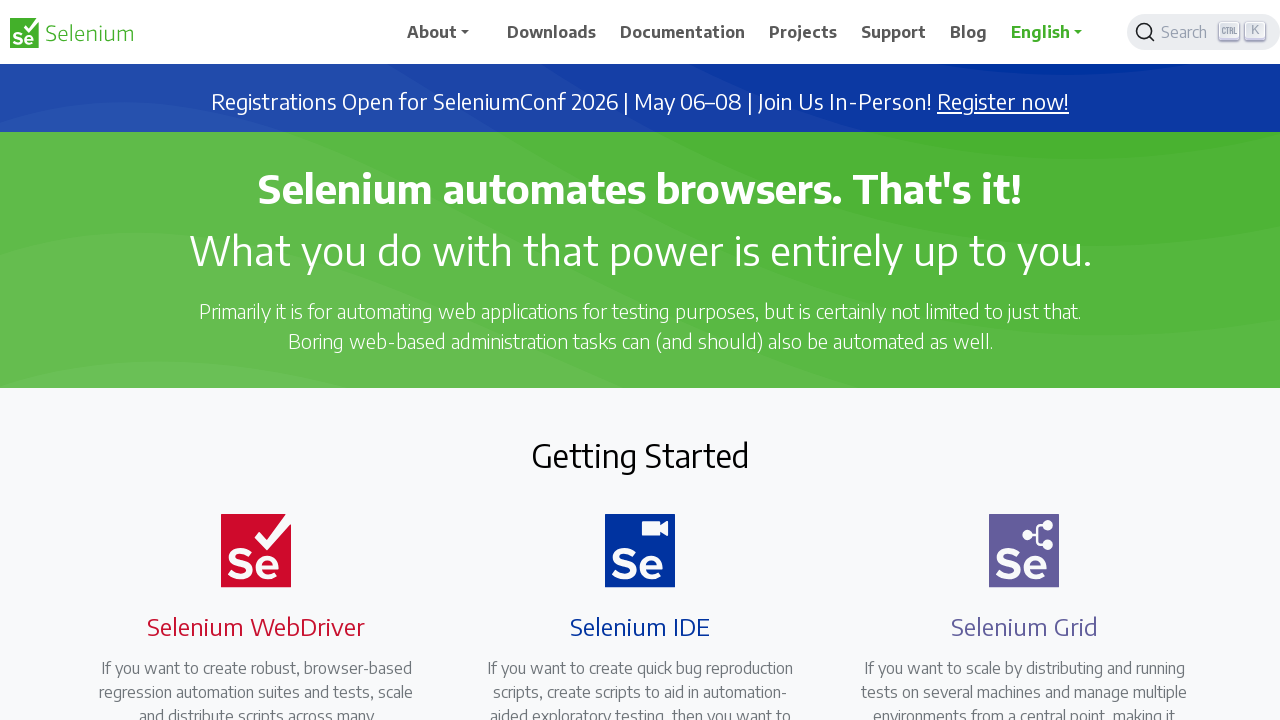

Scrolled down by 500 pixels
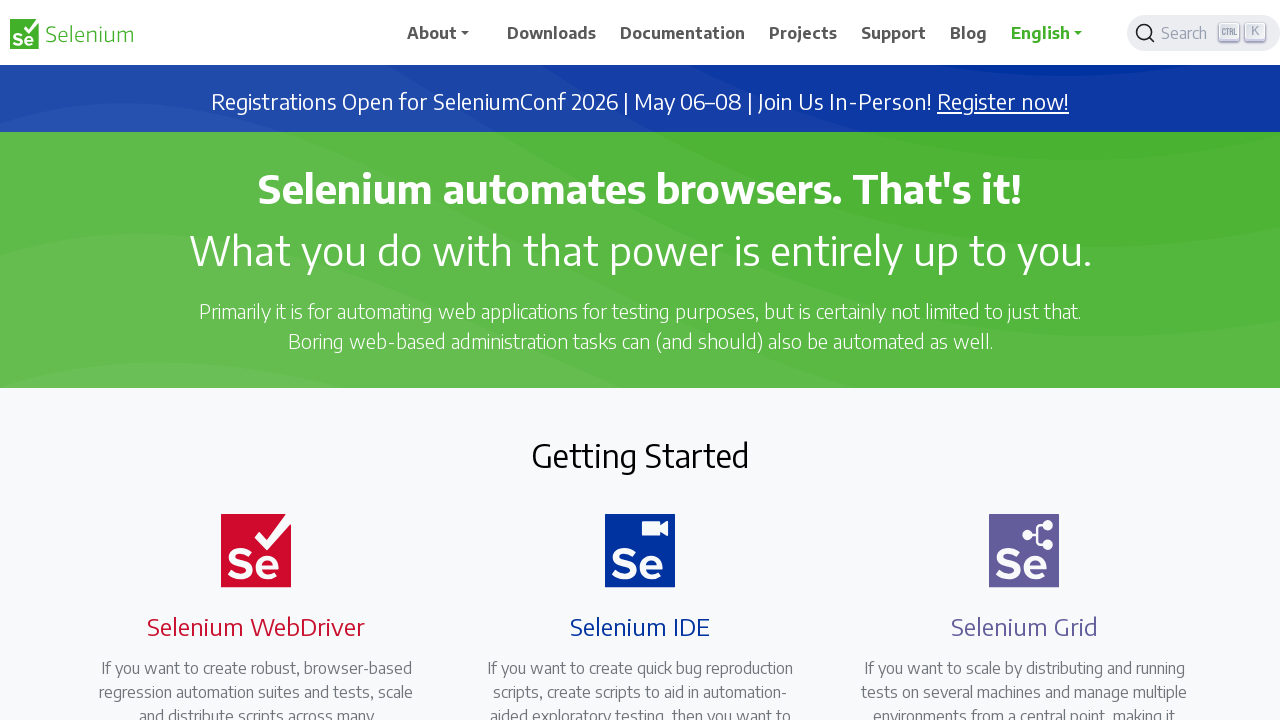

Waited 2 seconds to observe first scroll
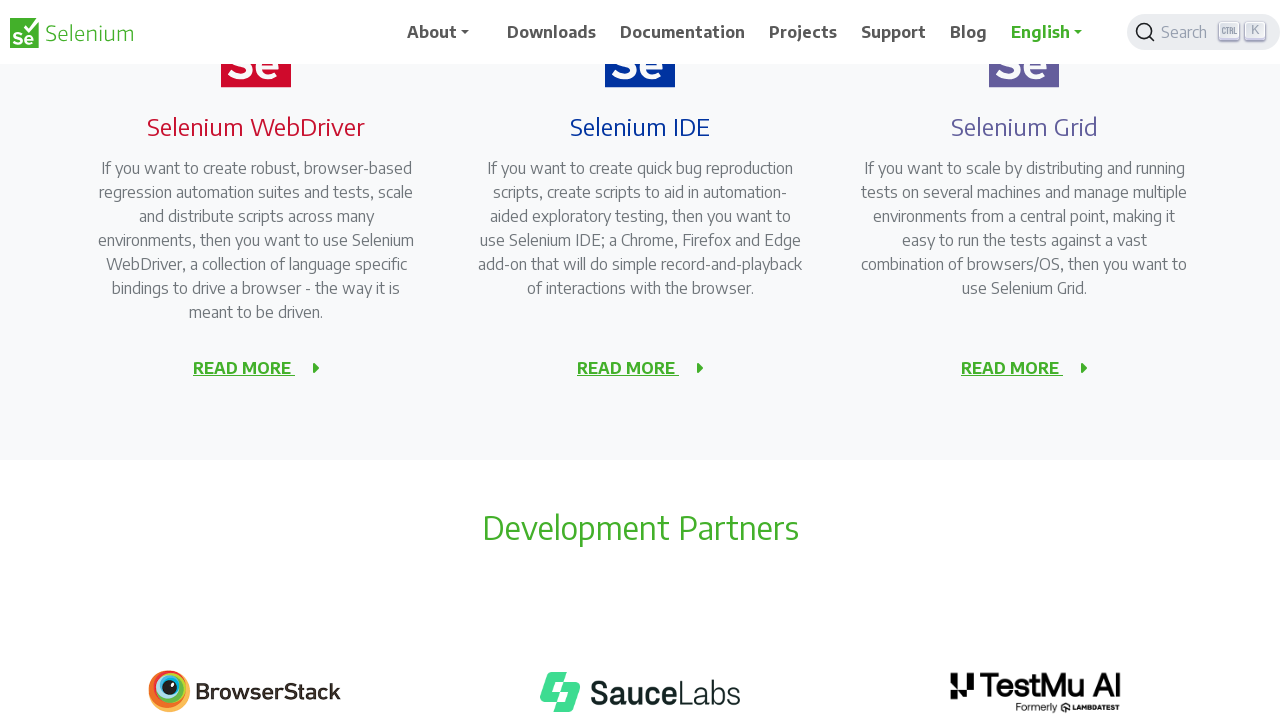

Scrolled down by another 500 pixels
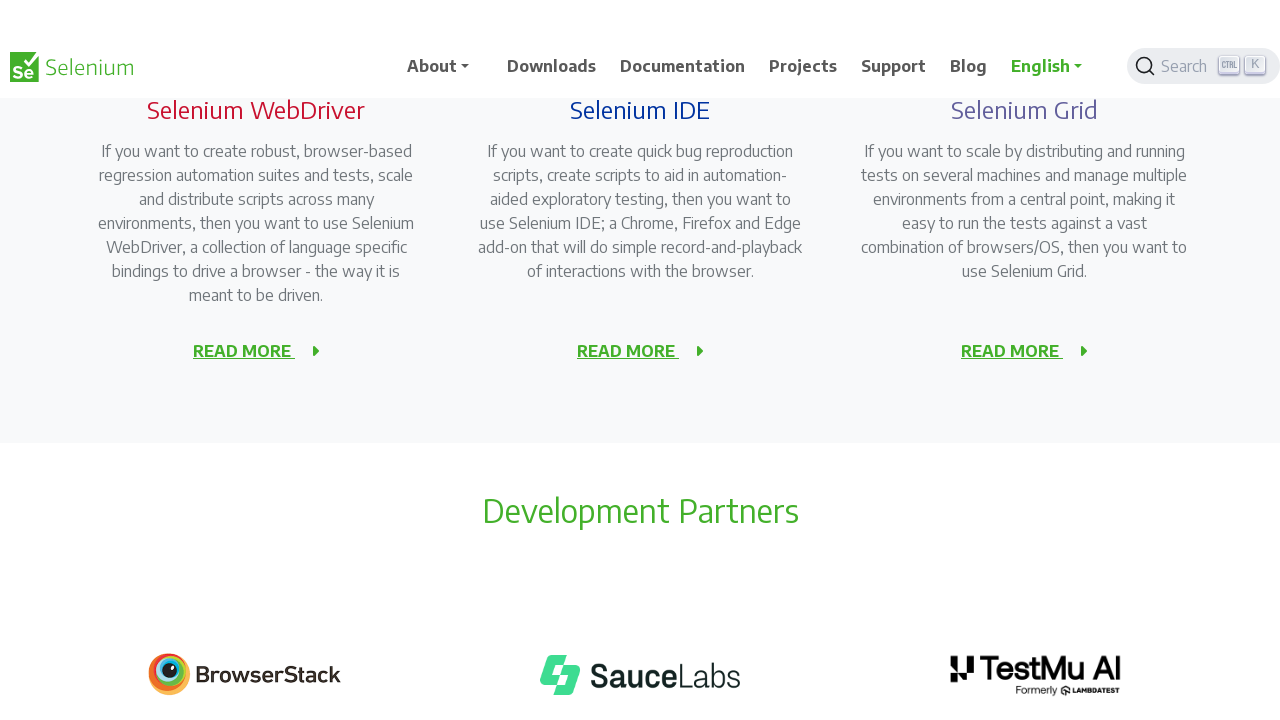

Waited 2 seconds to observe second scroll
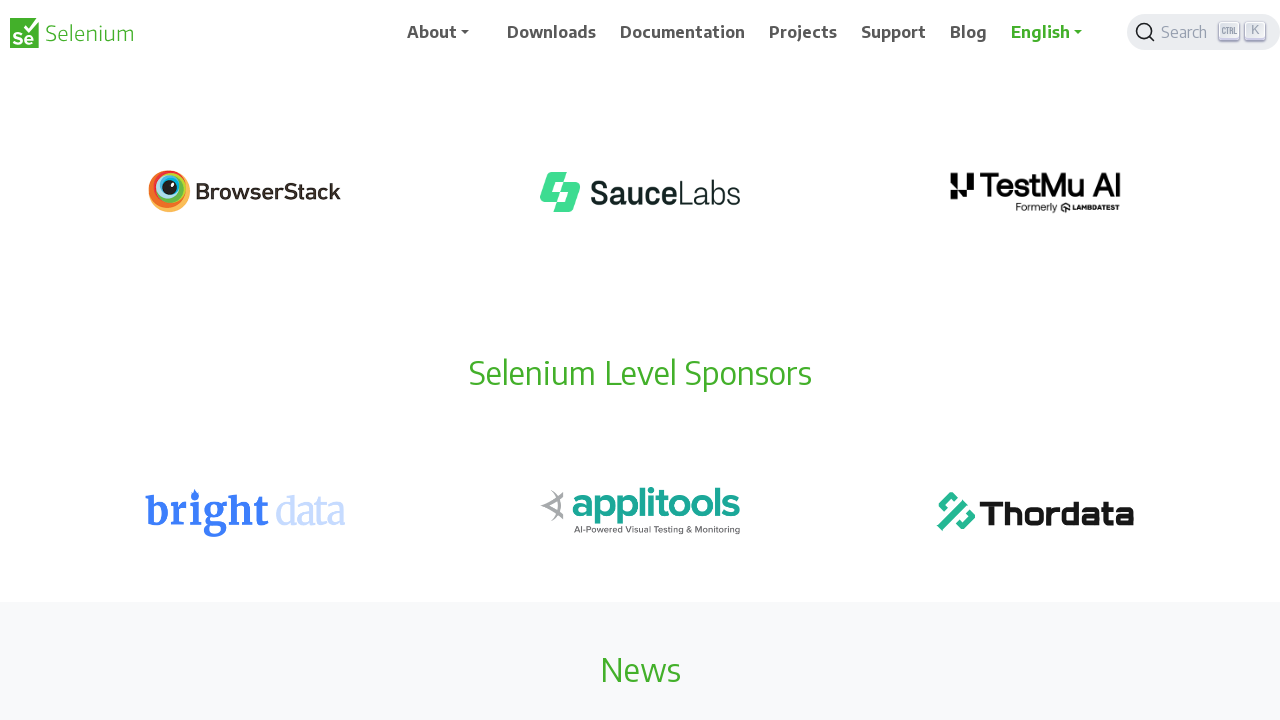

Scrolled back up by 200 pixels
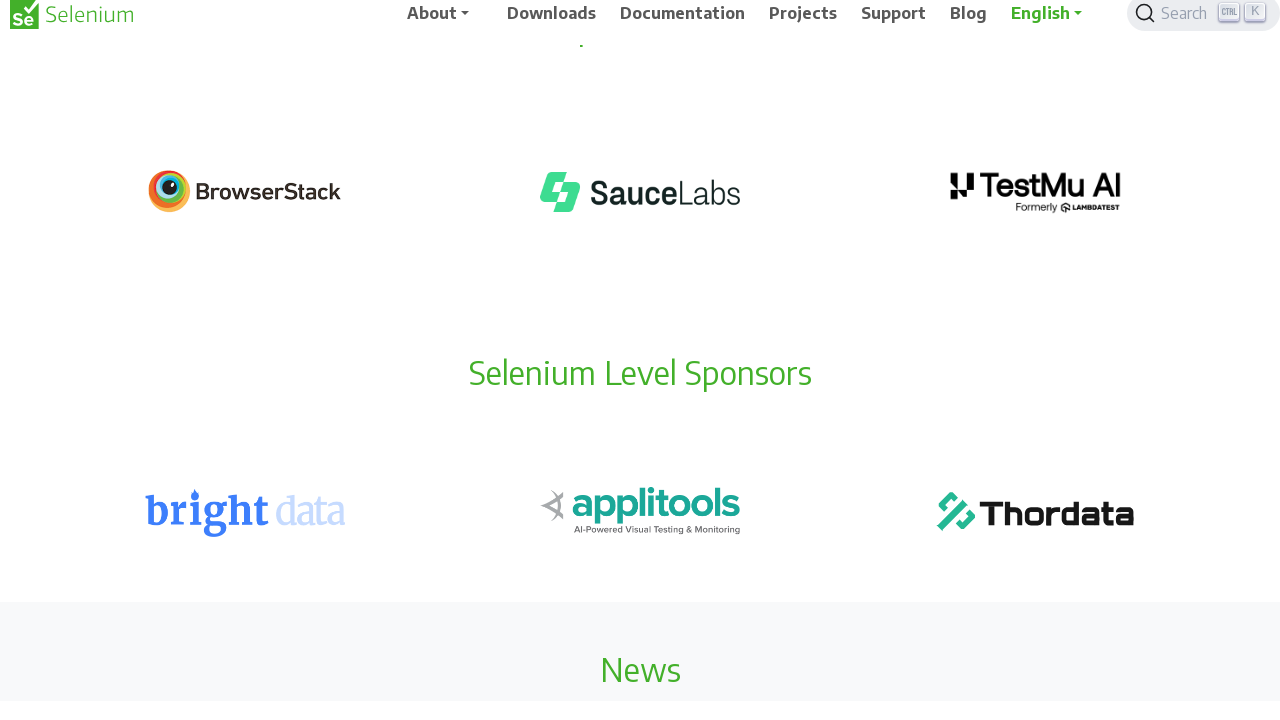

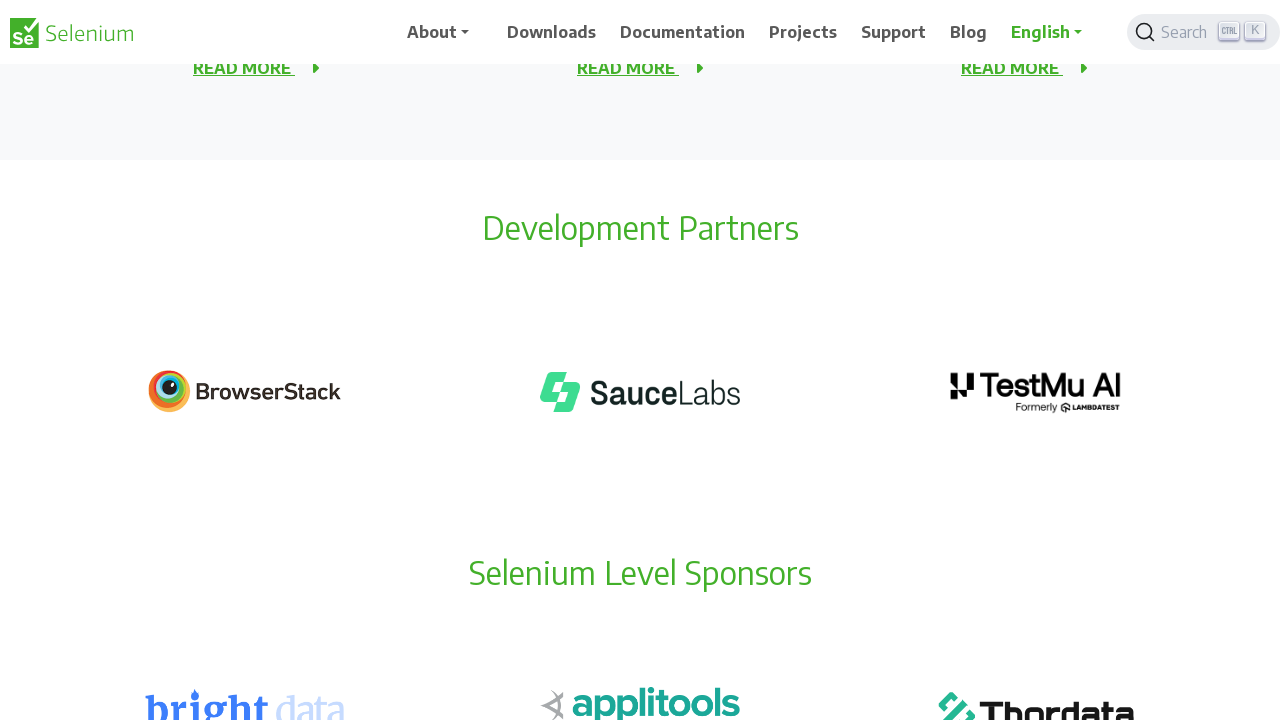